Tests the calculator's subtract operation by selecting Prototype build, entering two numbers, selecting subtract operation, and verifying the result

Starting URL: https://testsheepnz.github.io/BasicCalculator.html

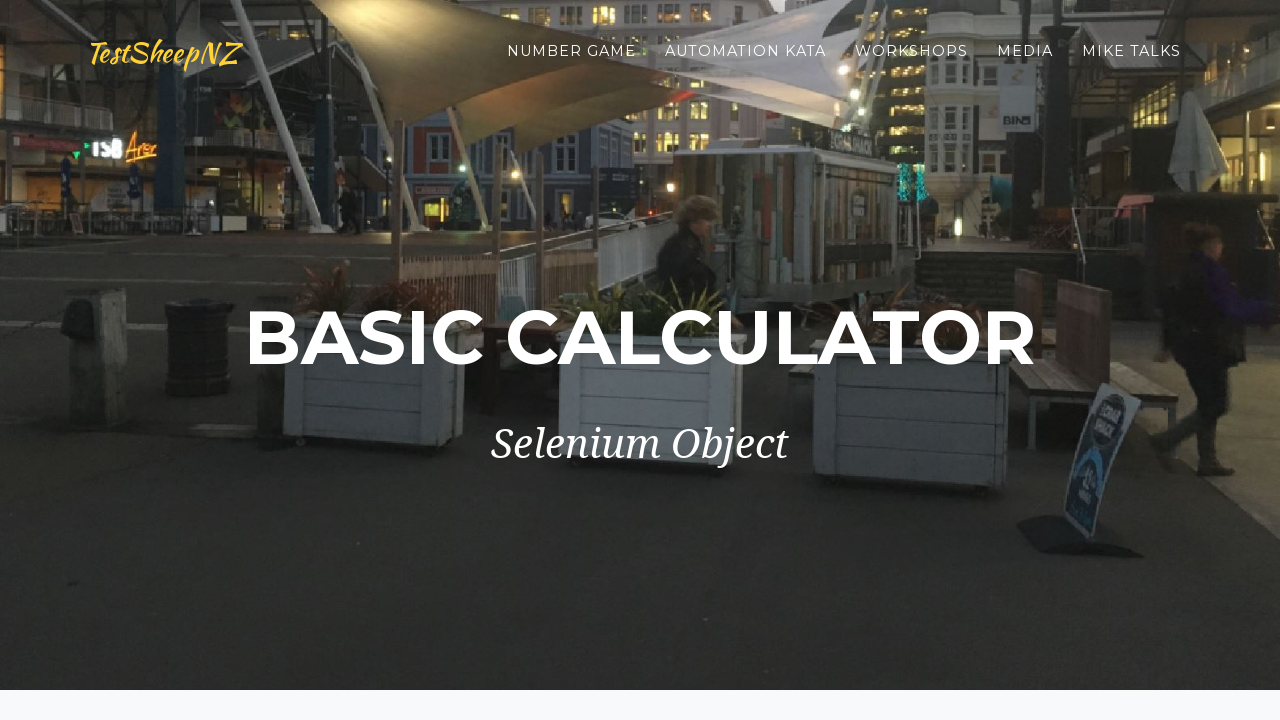

Navigated to BasicCalculator page
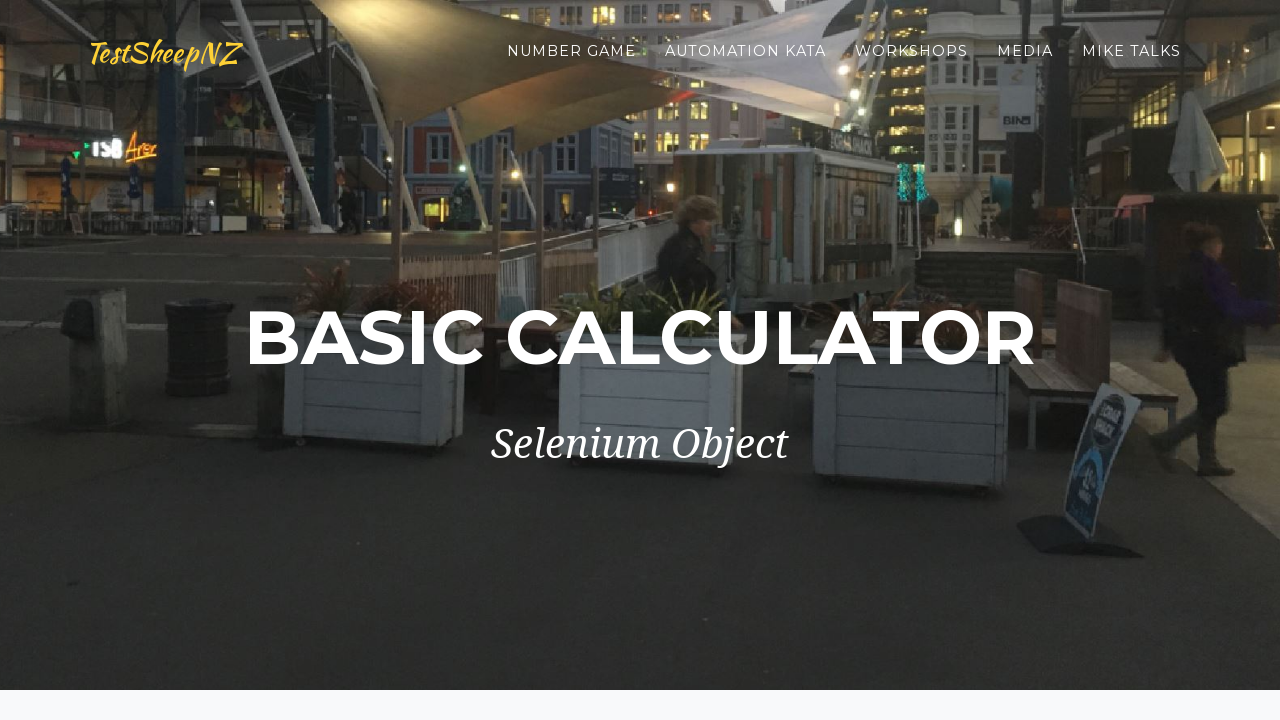

Selected Prototype build version on #selectBuild
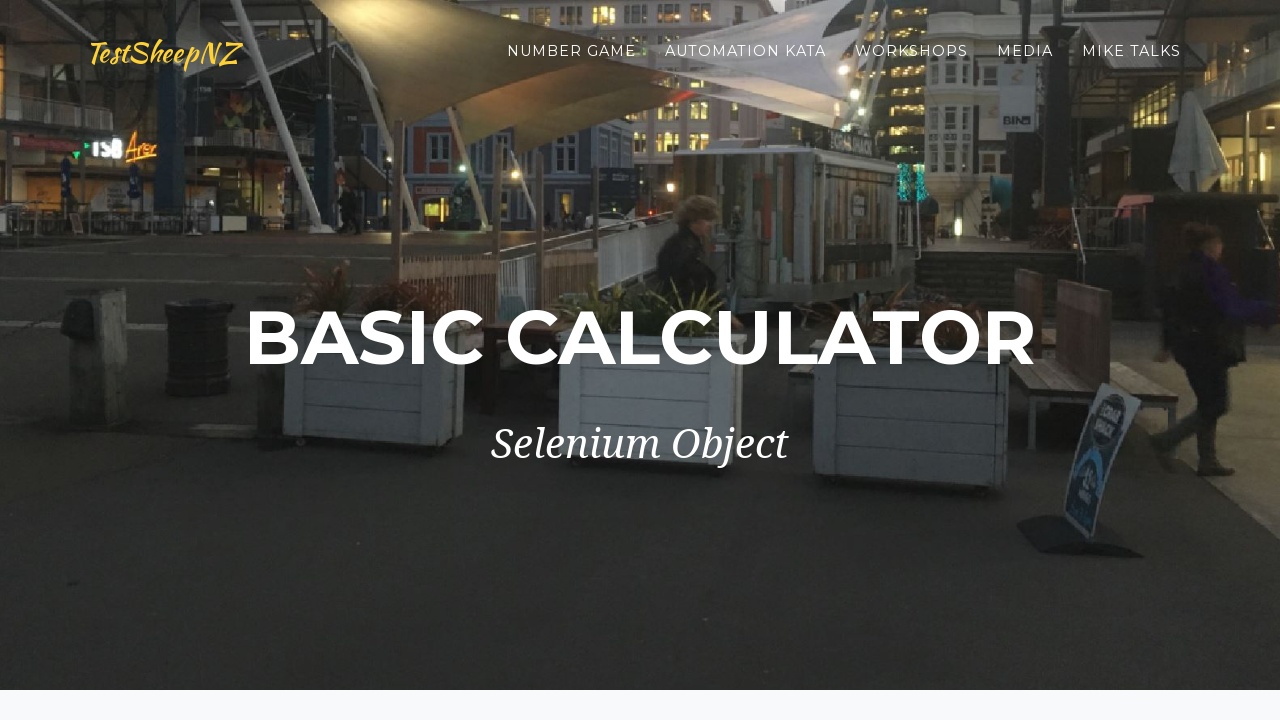

Entered 10 in first number field on #number1Field
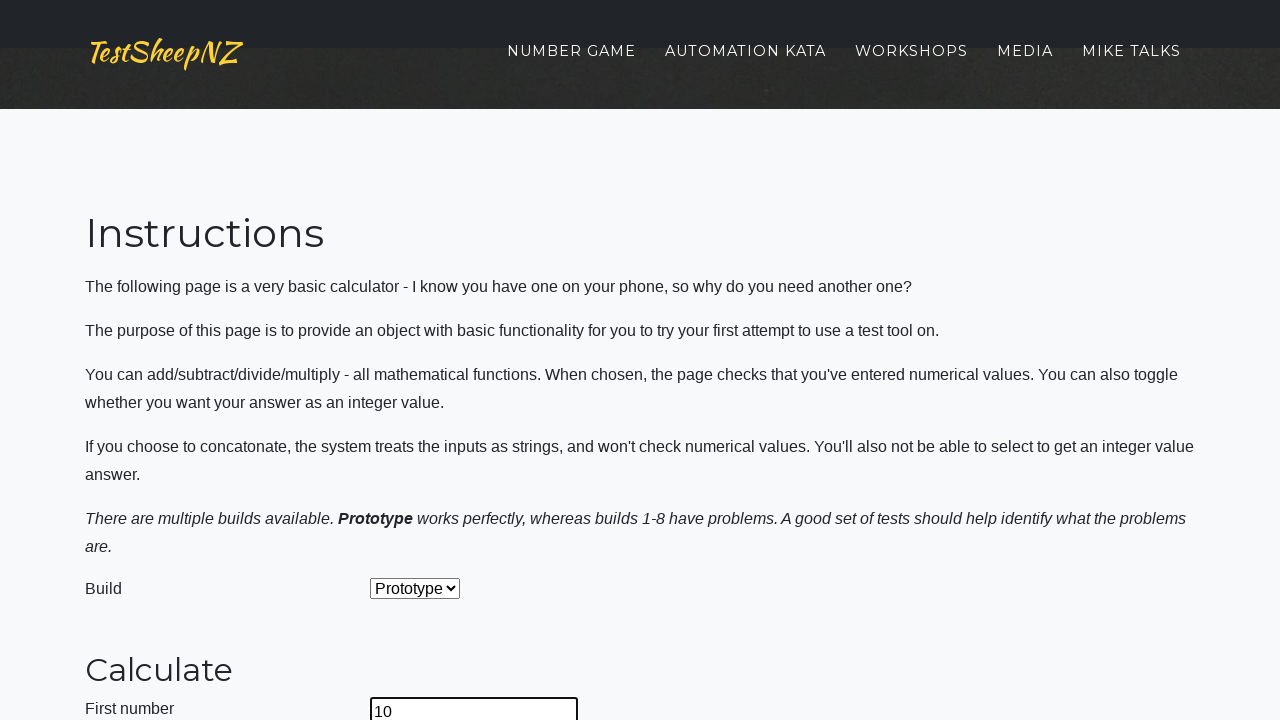

Entered 4 in second number field on #number2Field
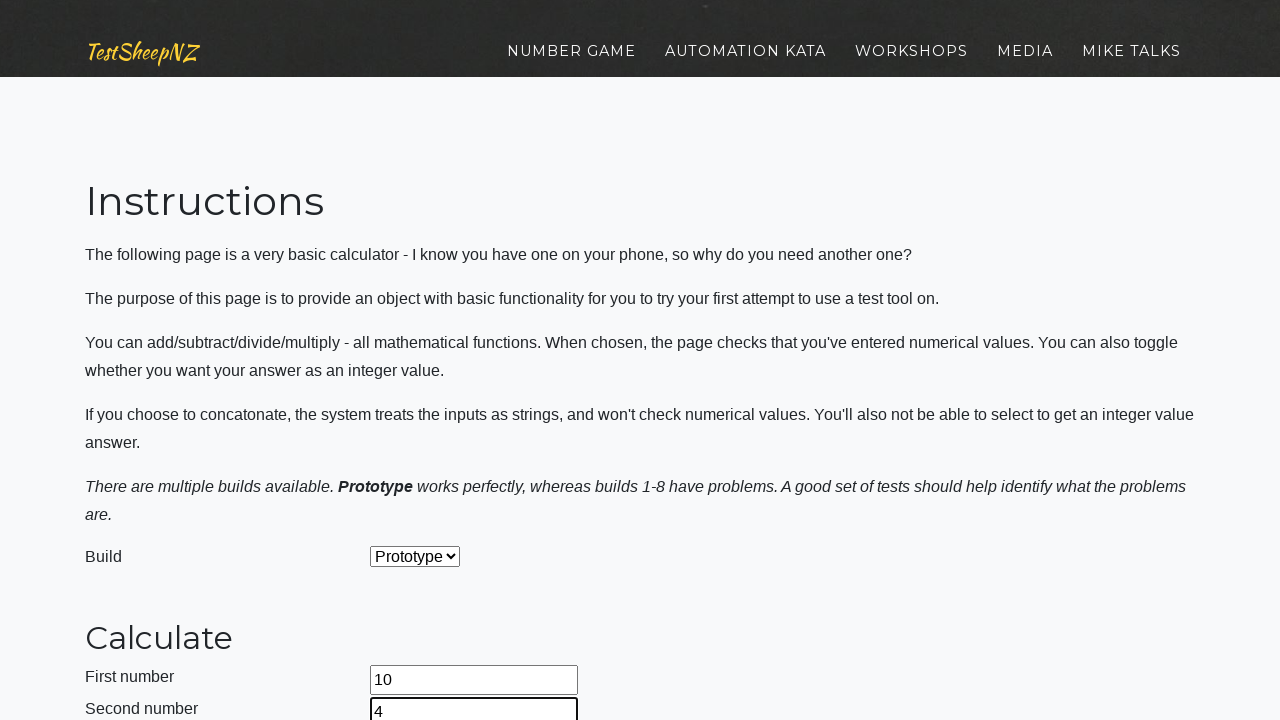

Selected Subtract operation on #selectOperationDropdown
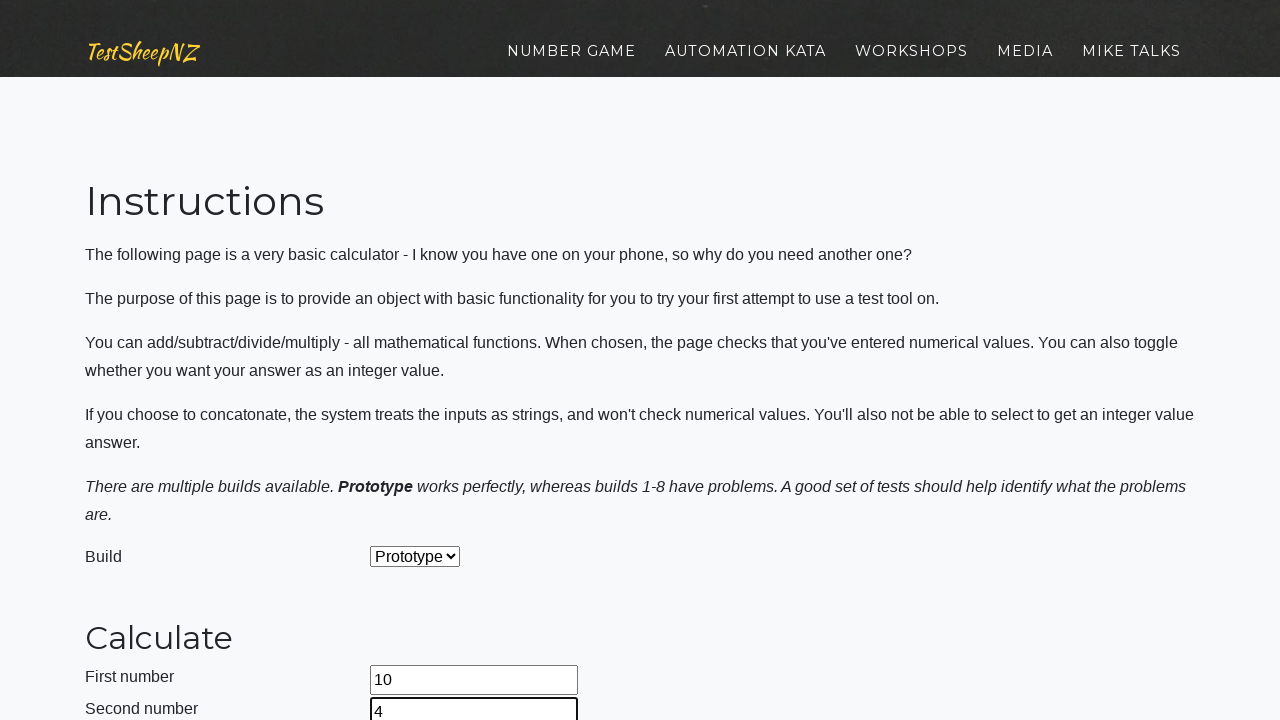

Clicked calculate button at (422, 361) on #calculateButton
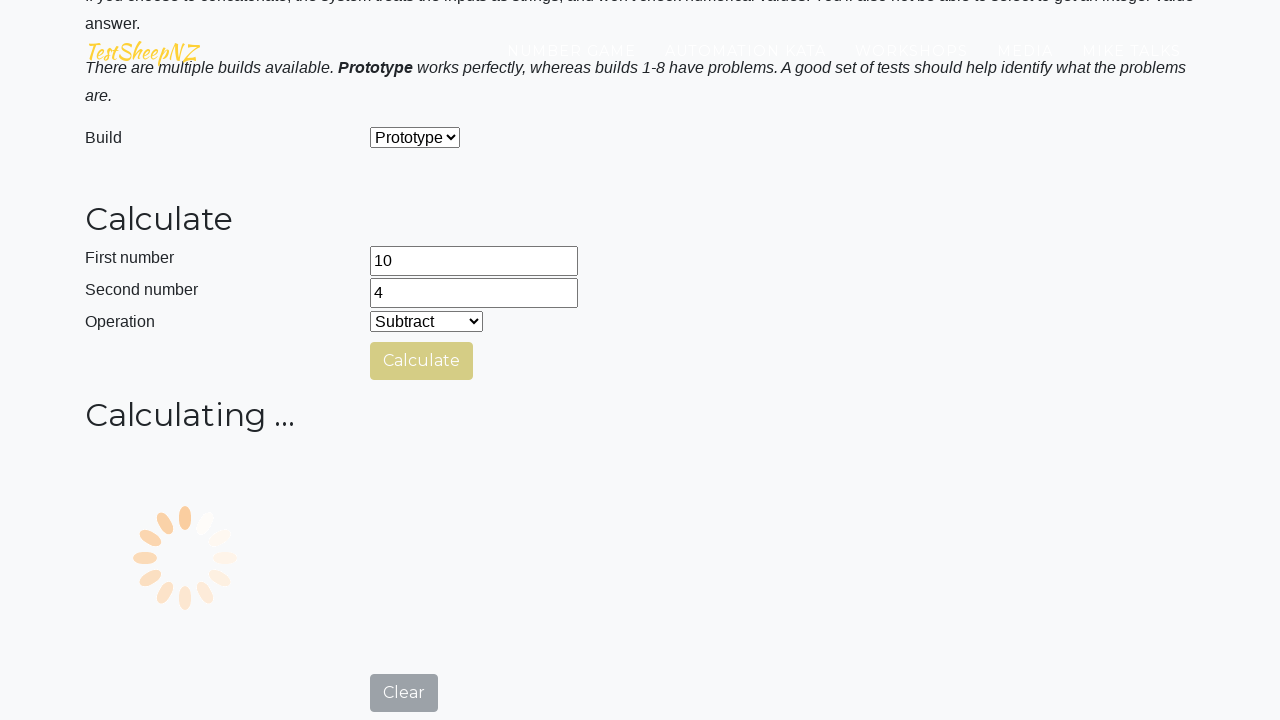

Result field appeared with answer
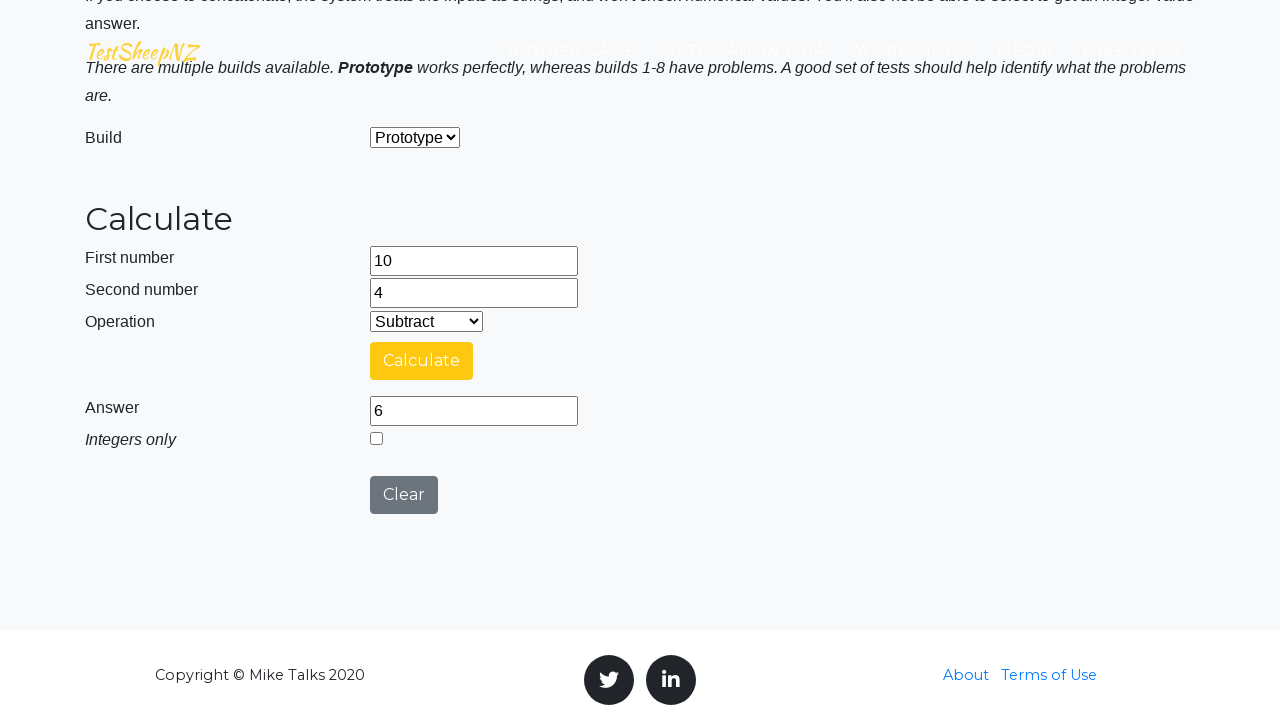

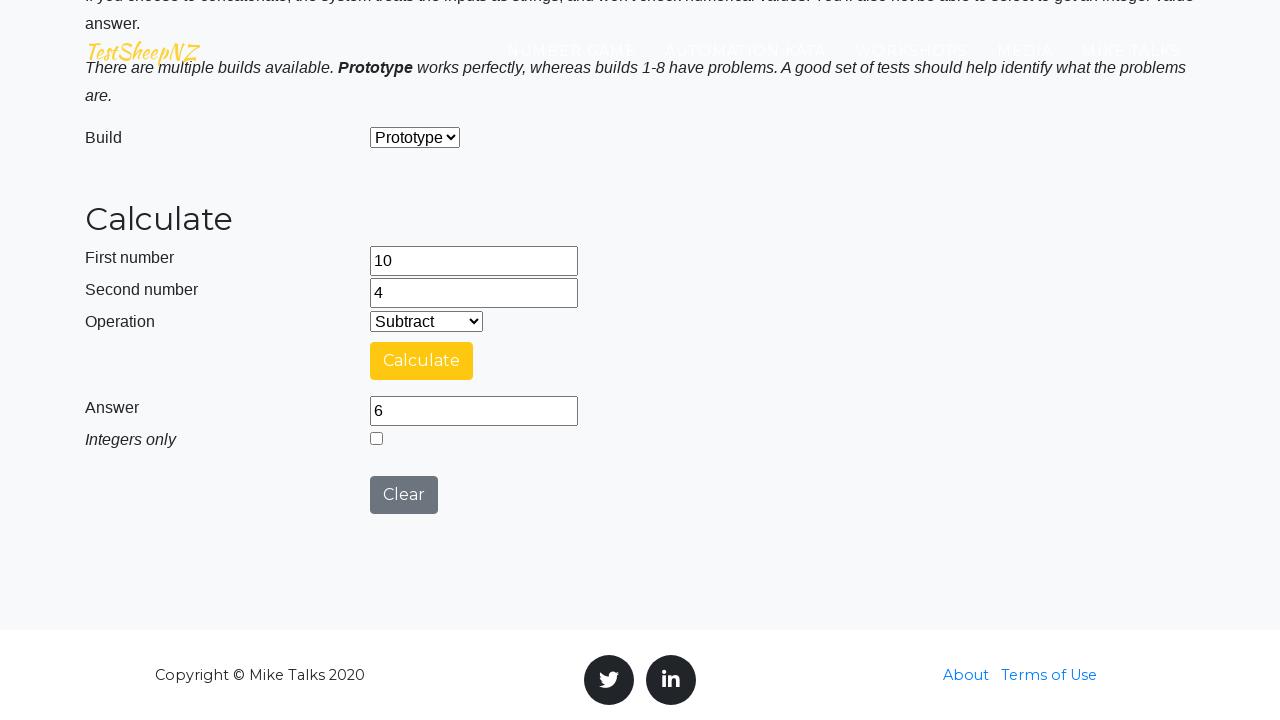